Tests multiplication operation on the calculator by entering two numbers, selecting multiplication, and verifying the result

Starting URL: http://juliemr.github.io/protractor-demo/

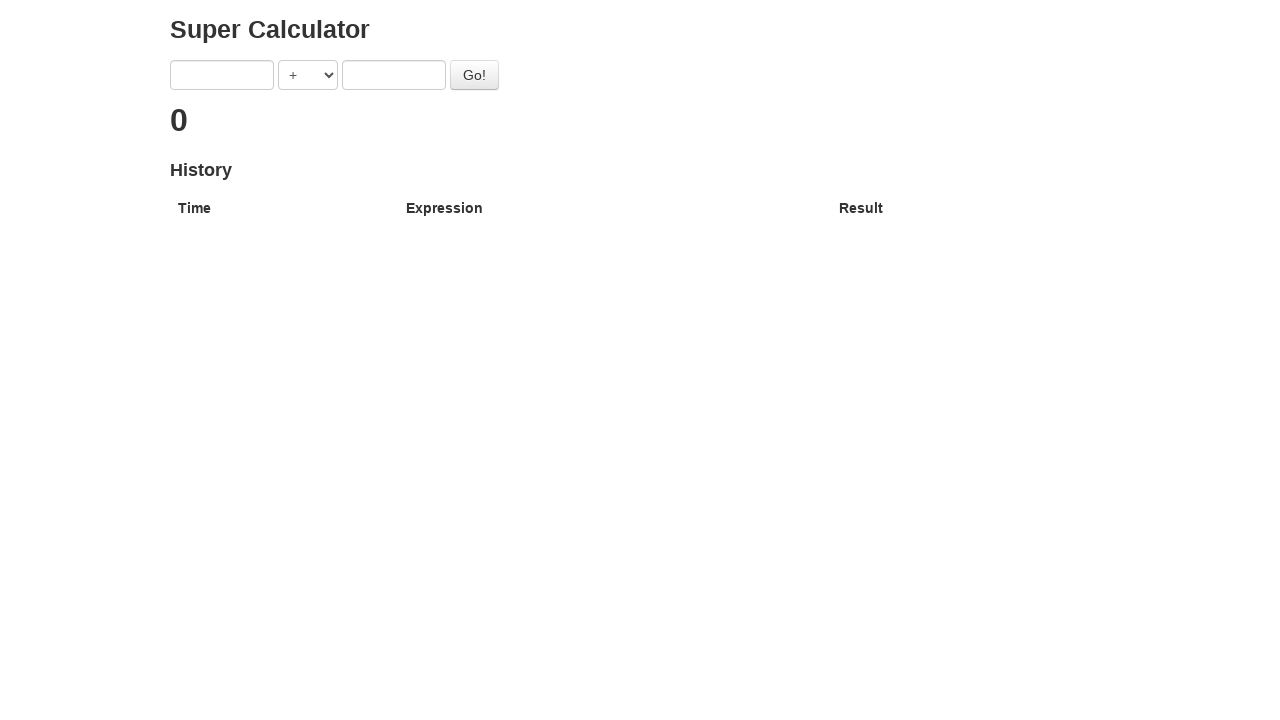

Selected MULTIPLICATION operation from dropdown on [ng-model='operator']
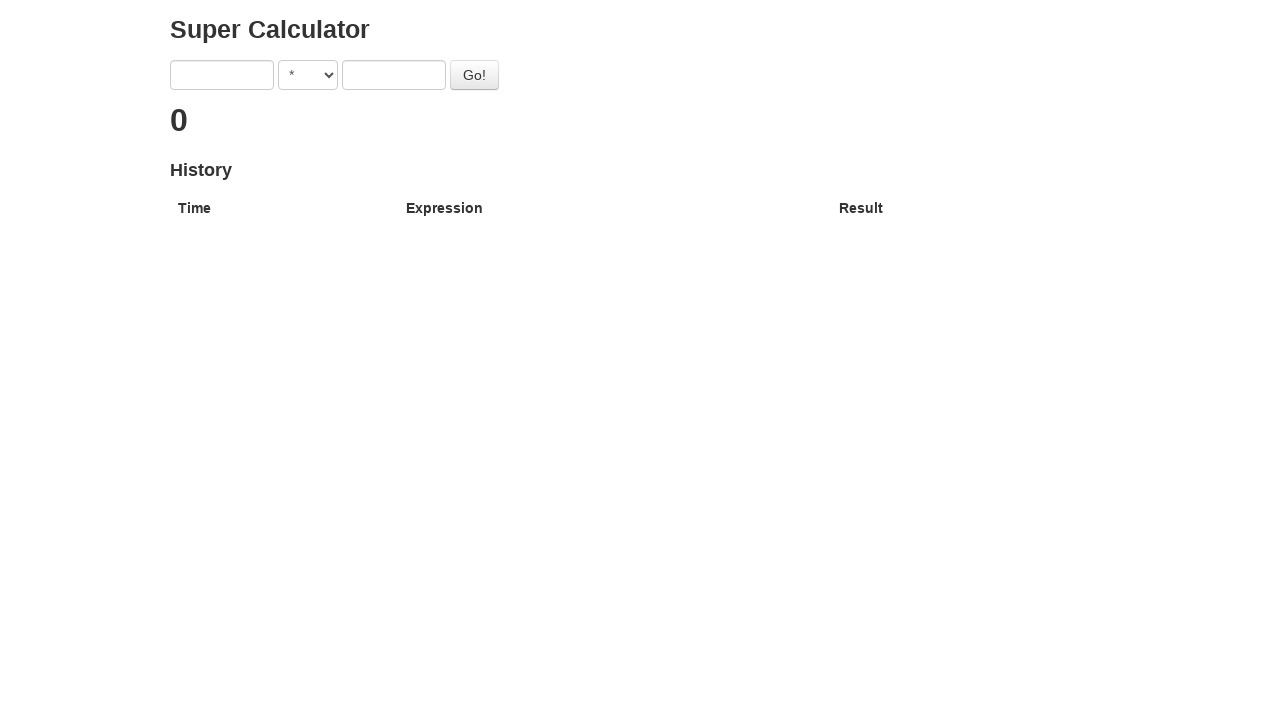

Entered first number: 1 on [ng-model='first']
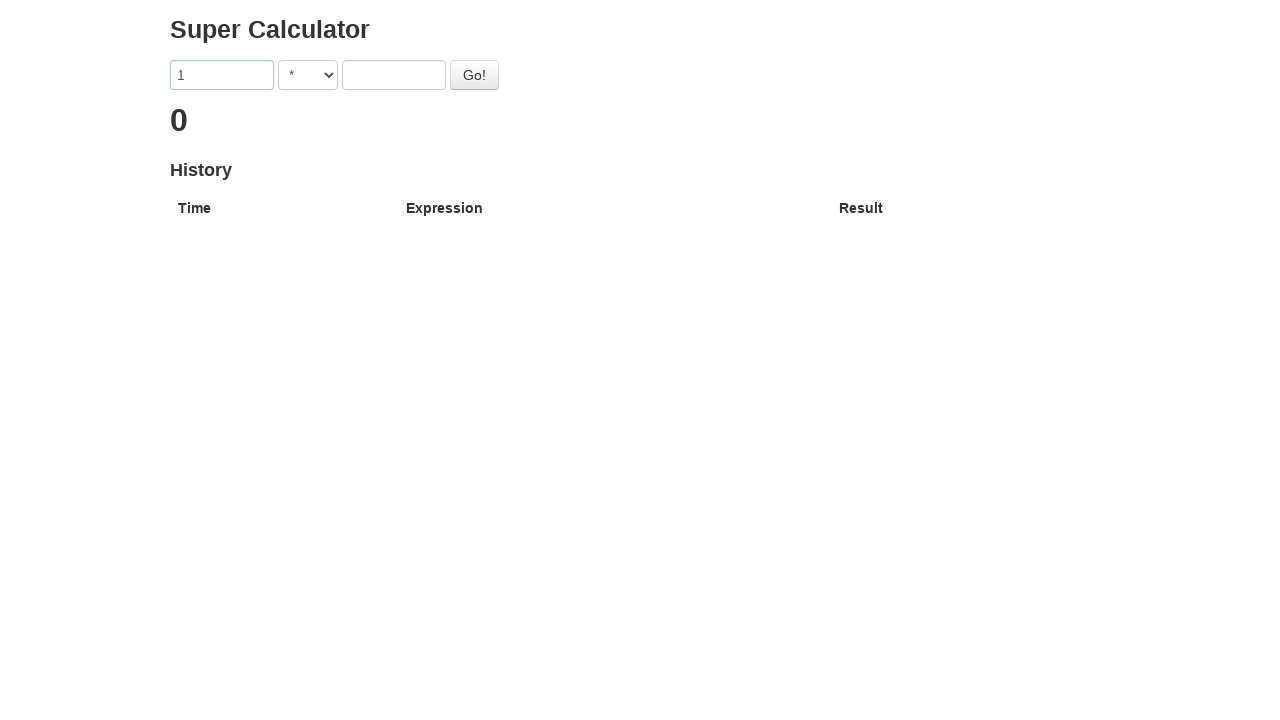

Entered second number: 2 on [ng-model='second']
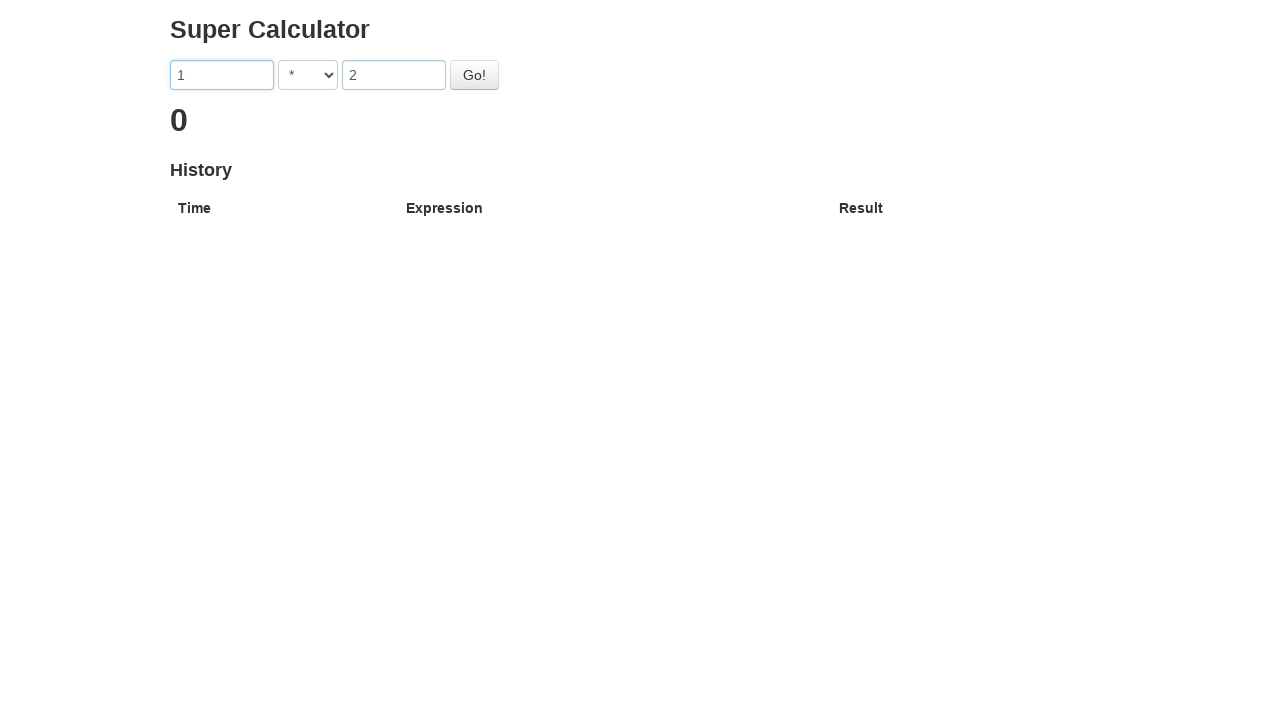

Clicked the Go button to perform multiplication at (474, 75) on #gobutton
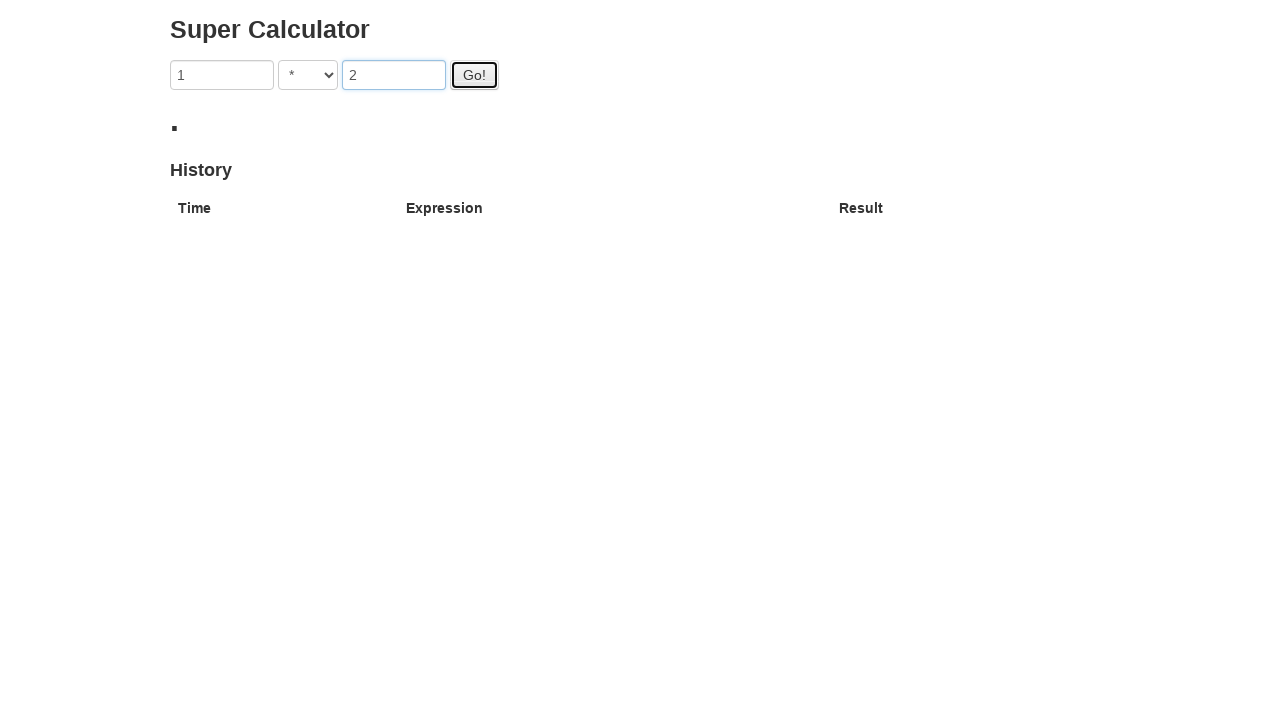

Waited for result to appear with value containing '2'
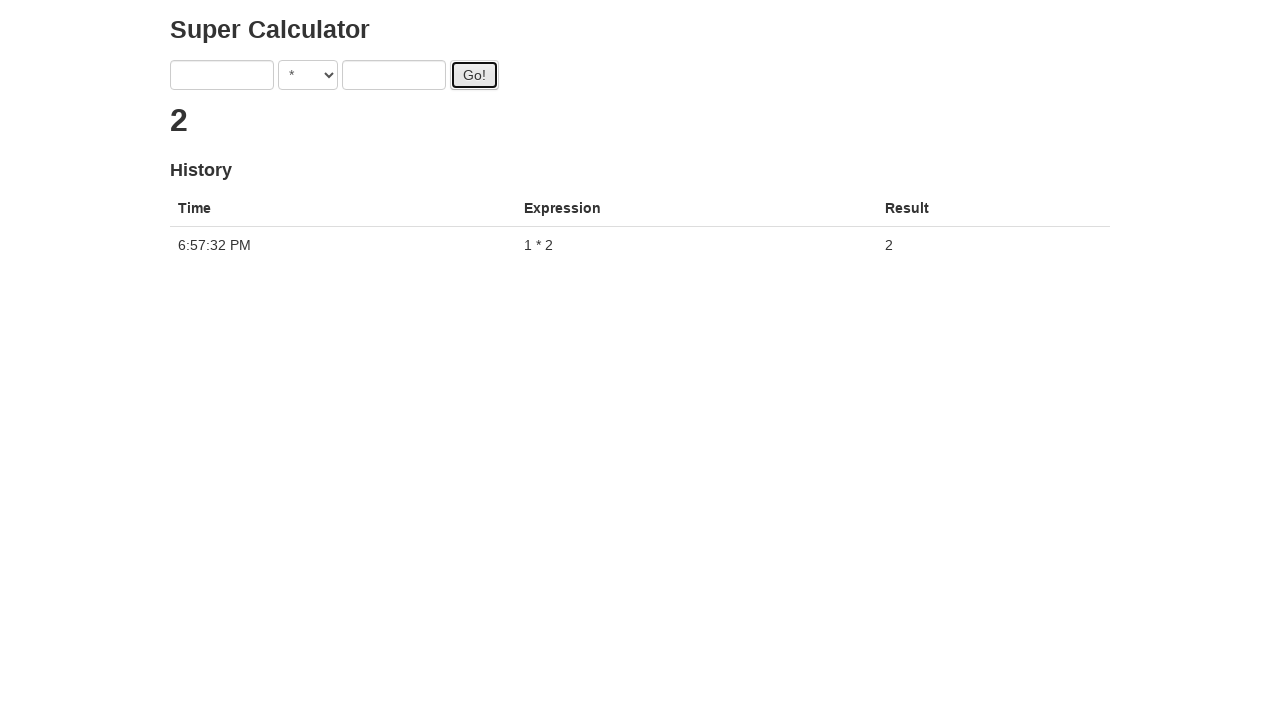

Retrieved result text from h2 element
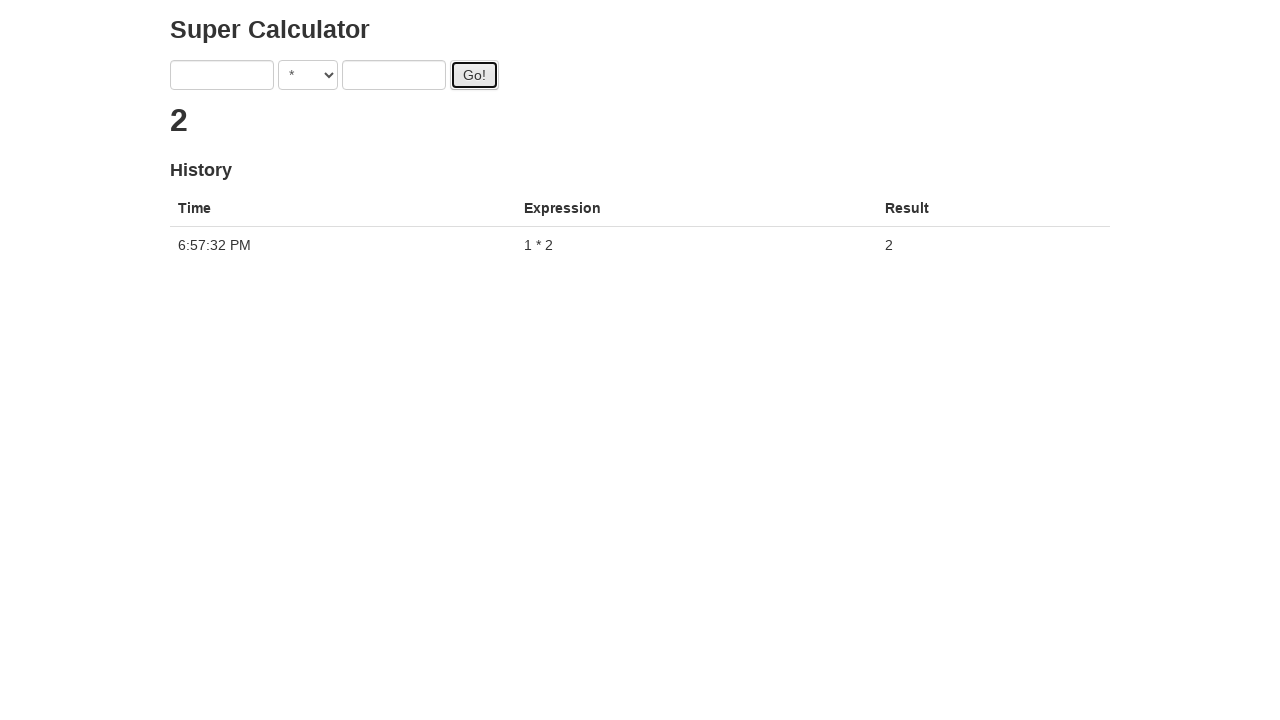

Verified multiplication result equals '2'
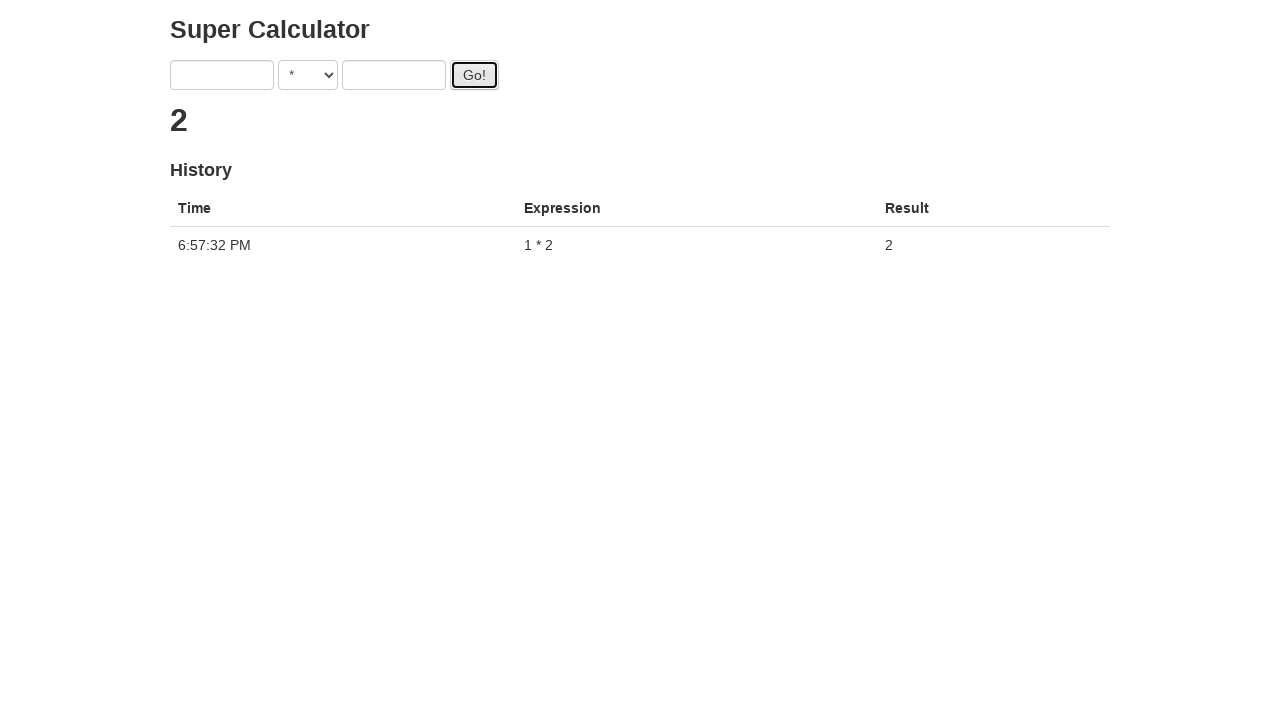

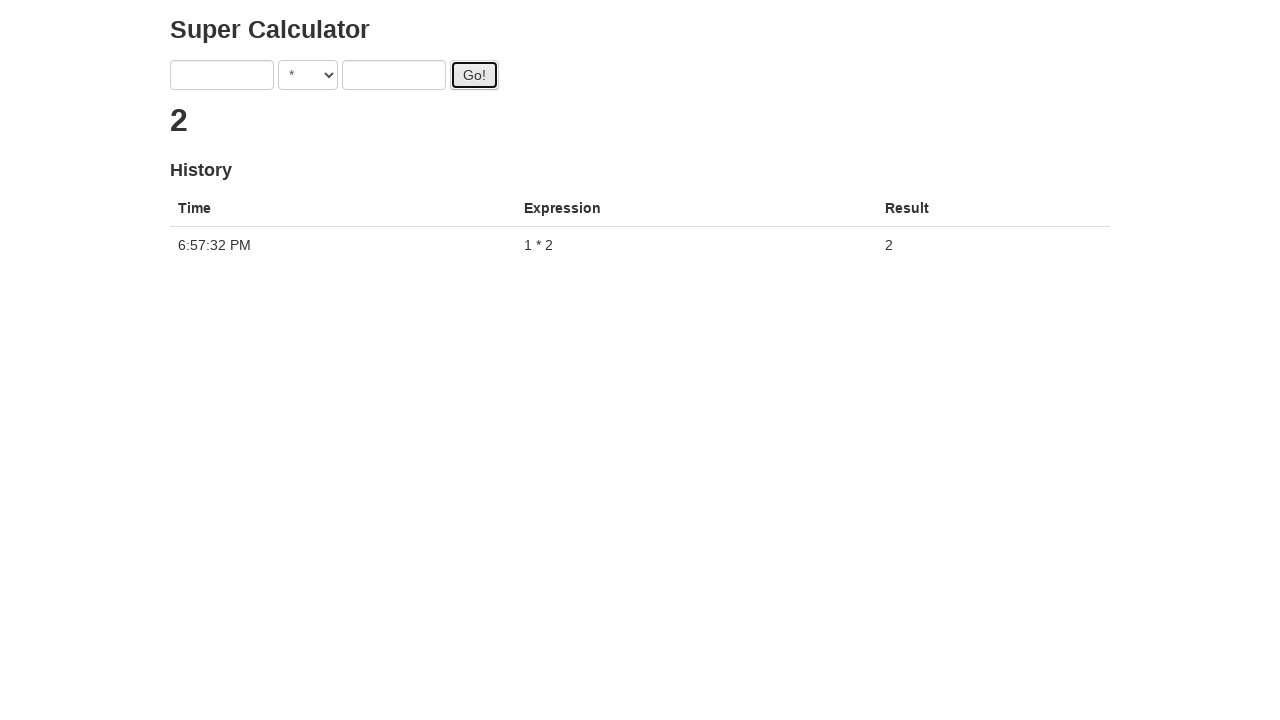